Tests checkbox presence and clicks the first checkbox if it exists and is not already selected

Starting URL: https://the-internet.herokuapp.com/checkboxes

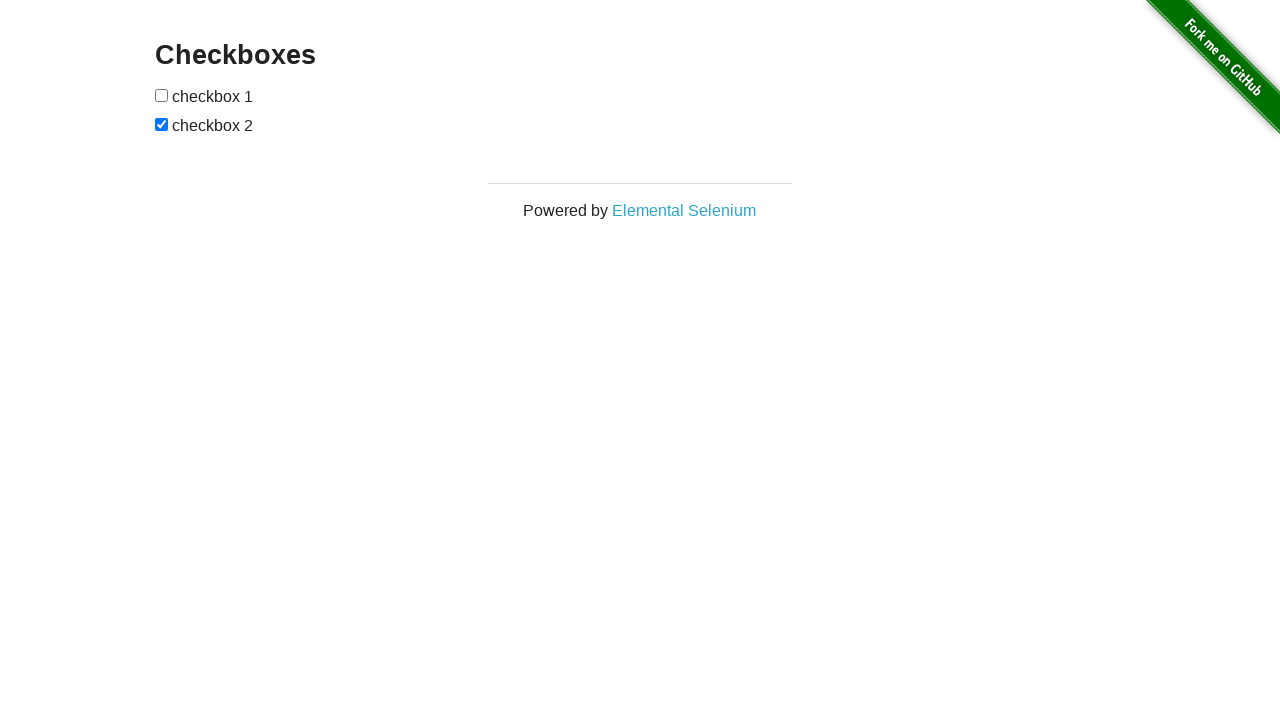

Navigated to checkboxes page
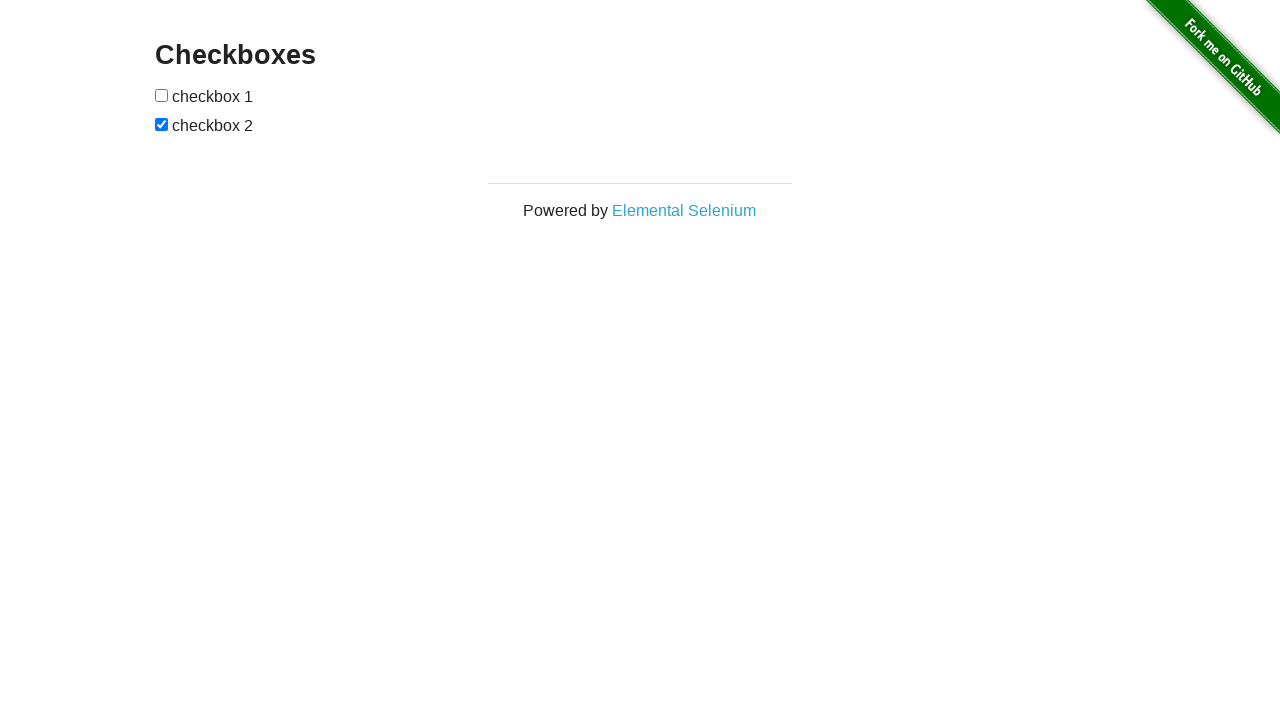

Located first checkbox element
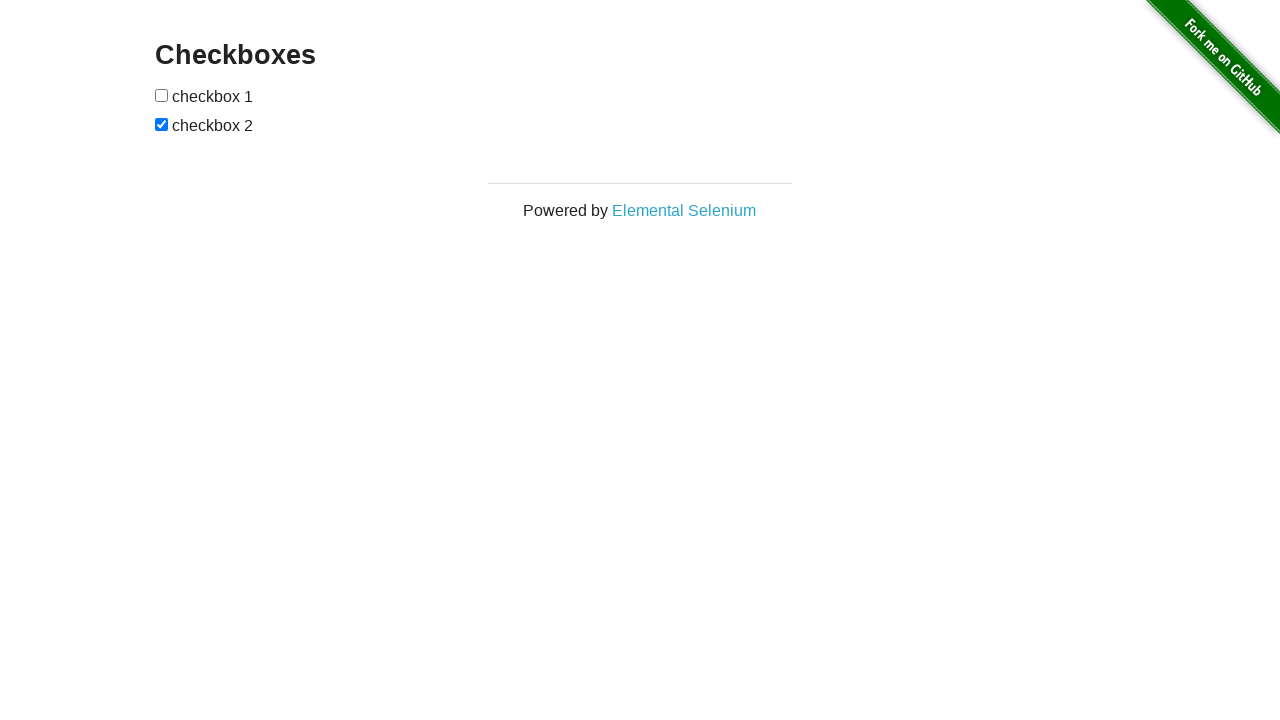

First checkbox exists on the page
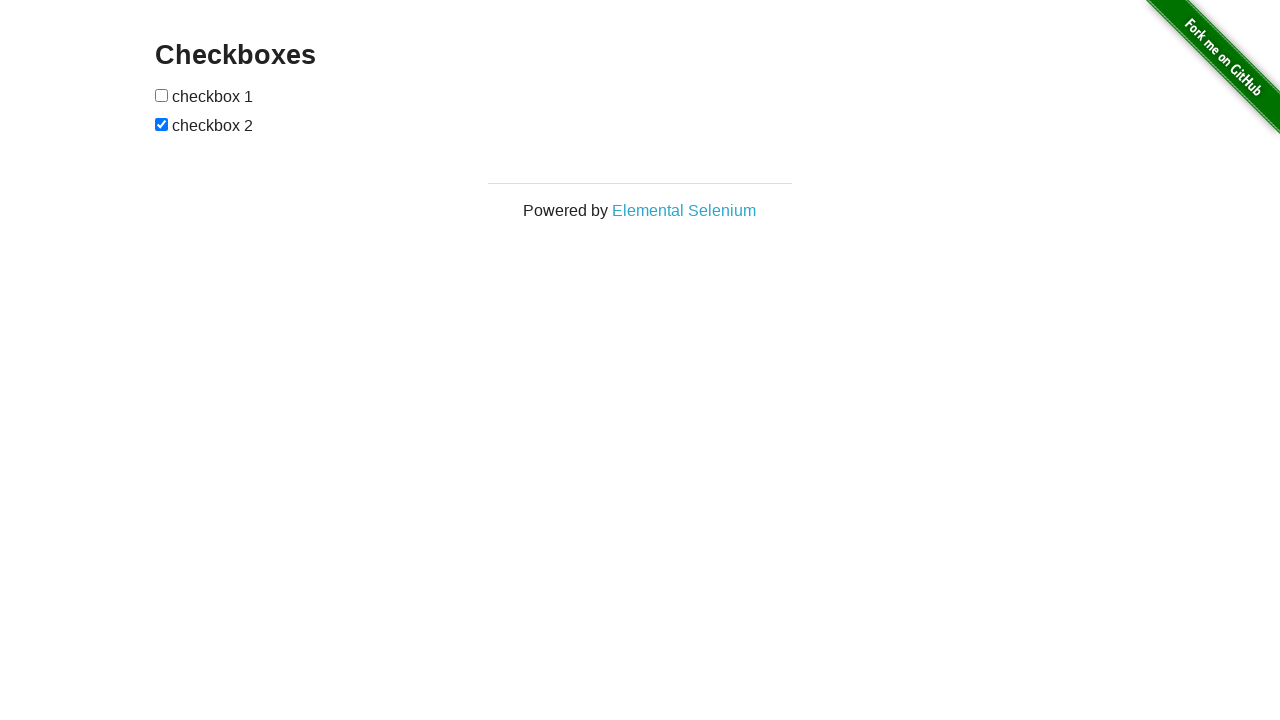

First checkbox is not selected
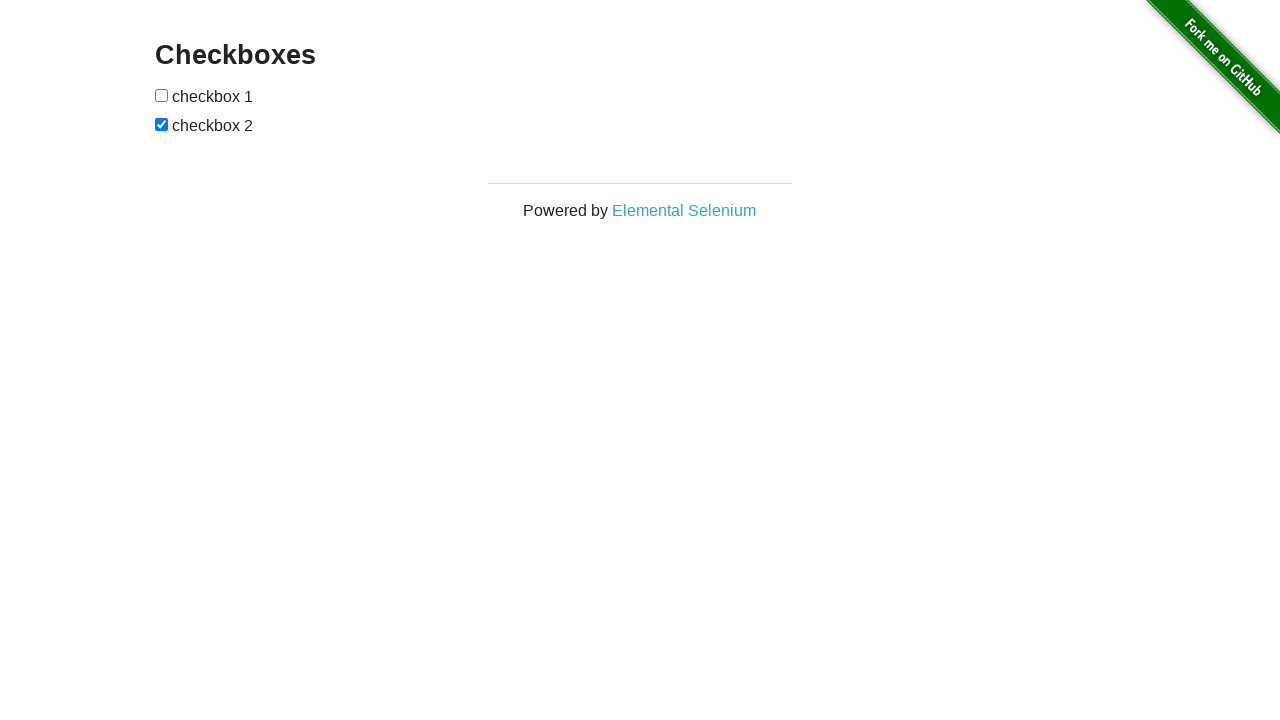

Clicked first checkbox to select it at (162, 95) on xpath=//*[@id="checkboxes"]/input[1]
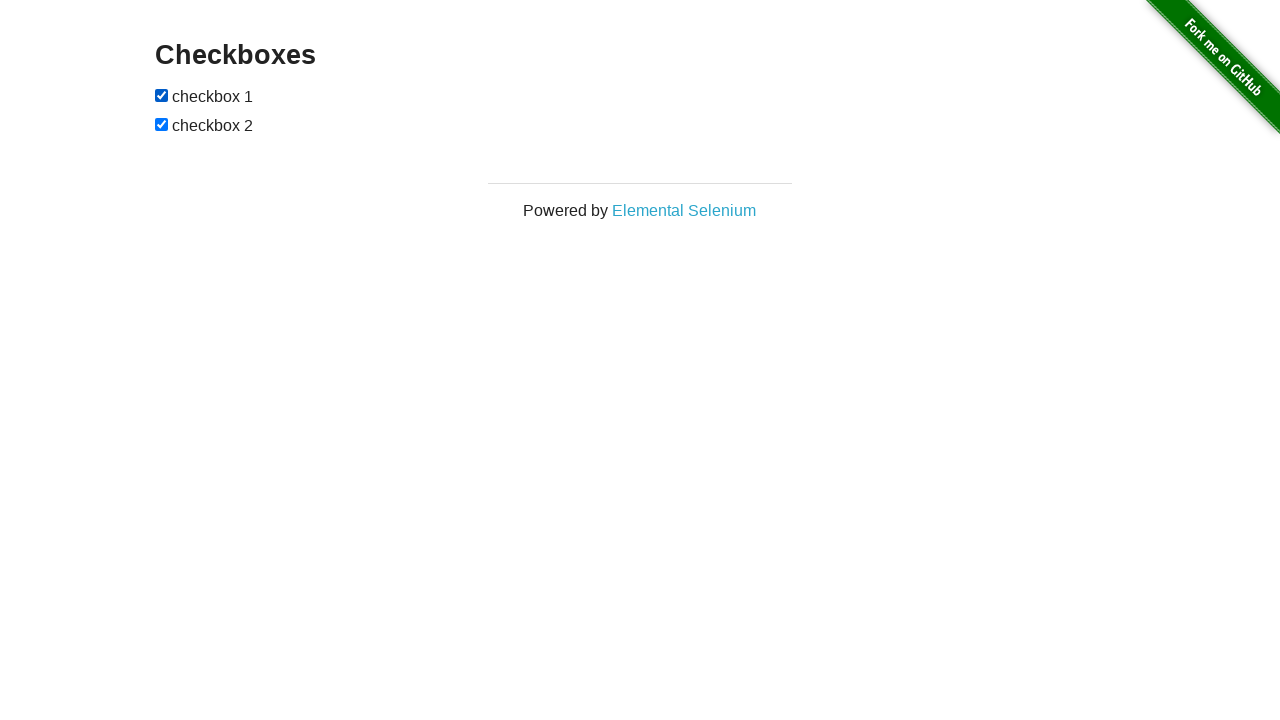

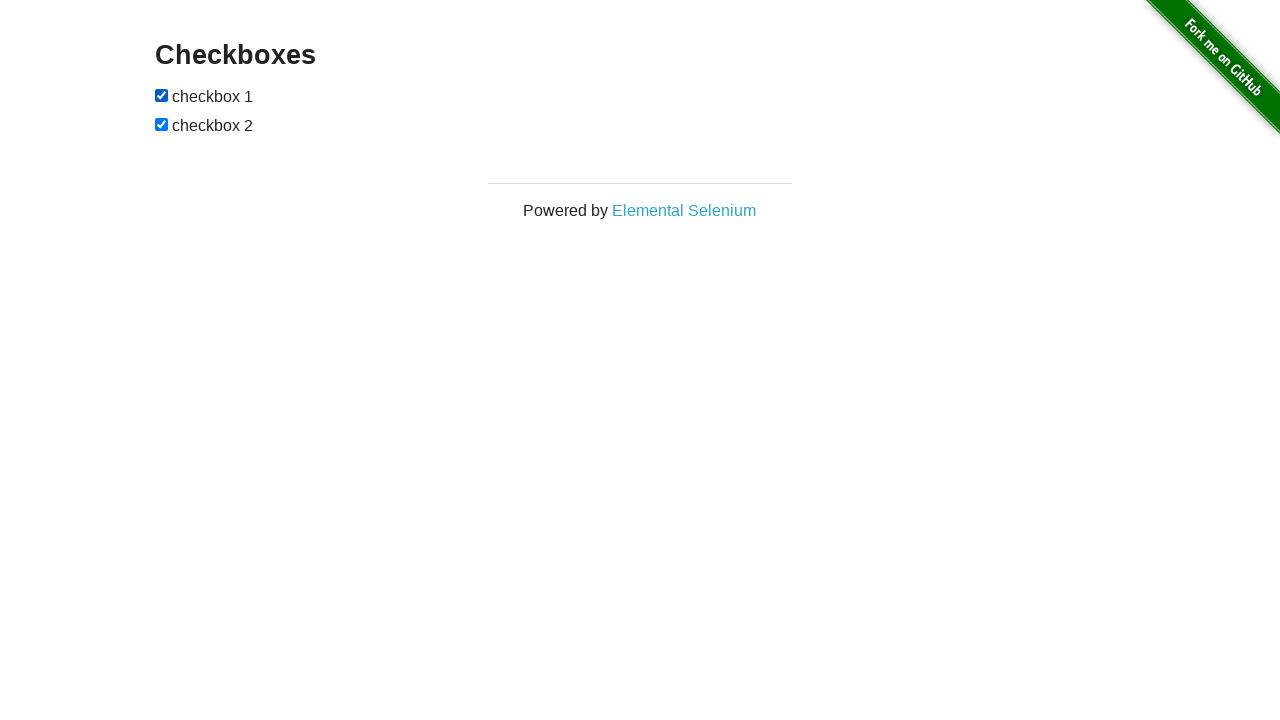